Navigates to a training support website and clicks the "About Us" link to verify navigation

Starting URL: https://training-support.net

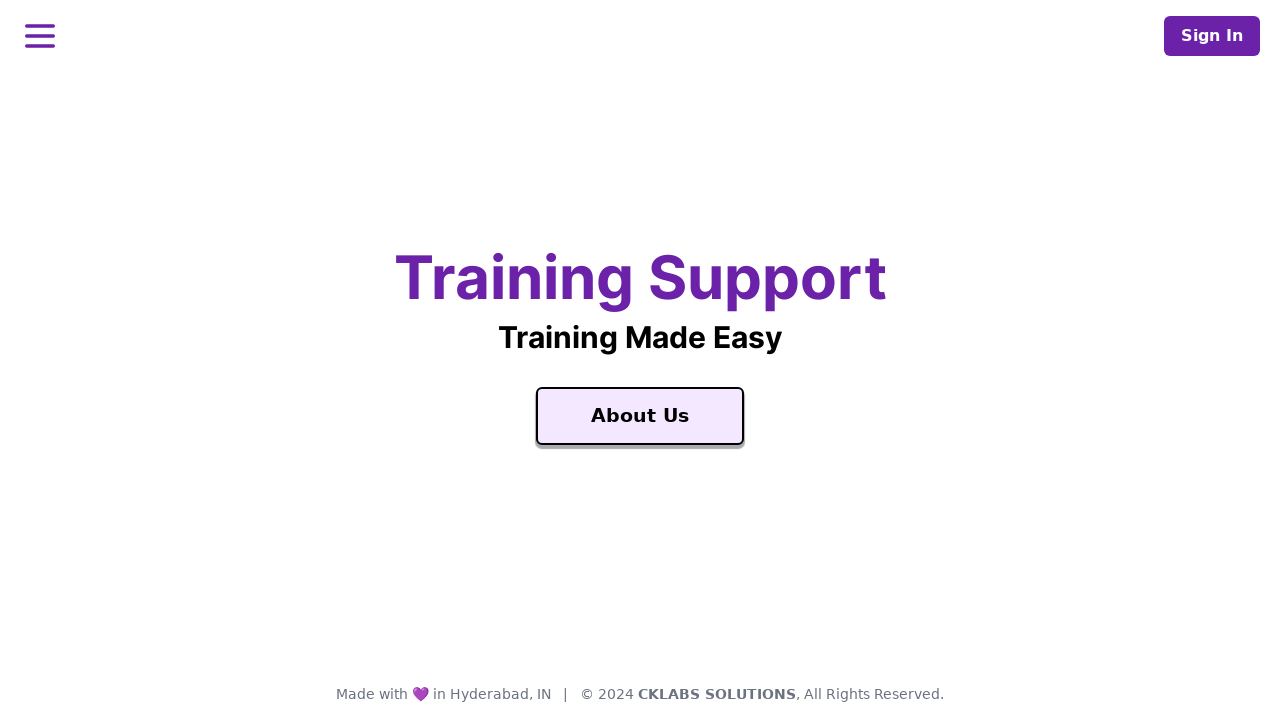

Clicked 'About Us' link at (640, 416) on text=About Us
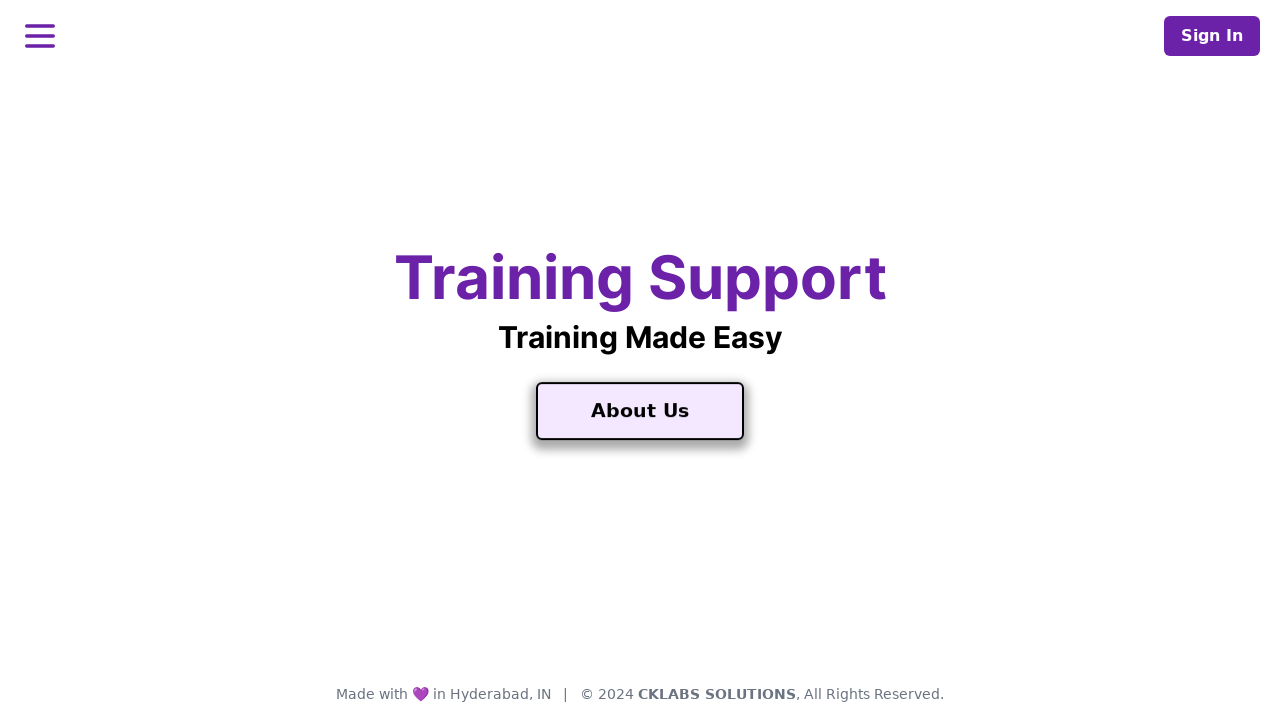

Waited for navigation to complete (networkidle)
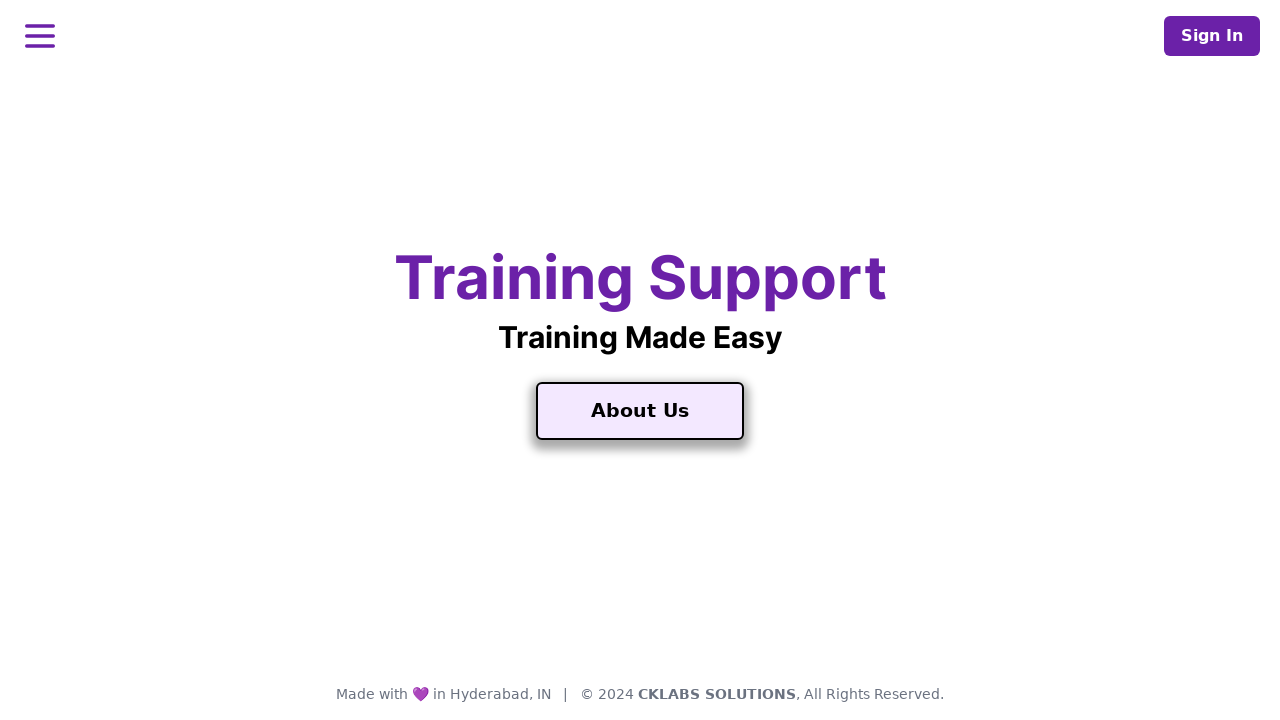

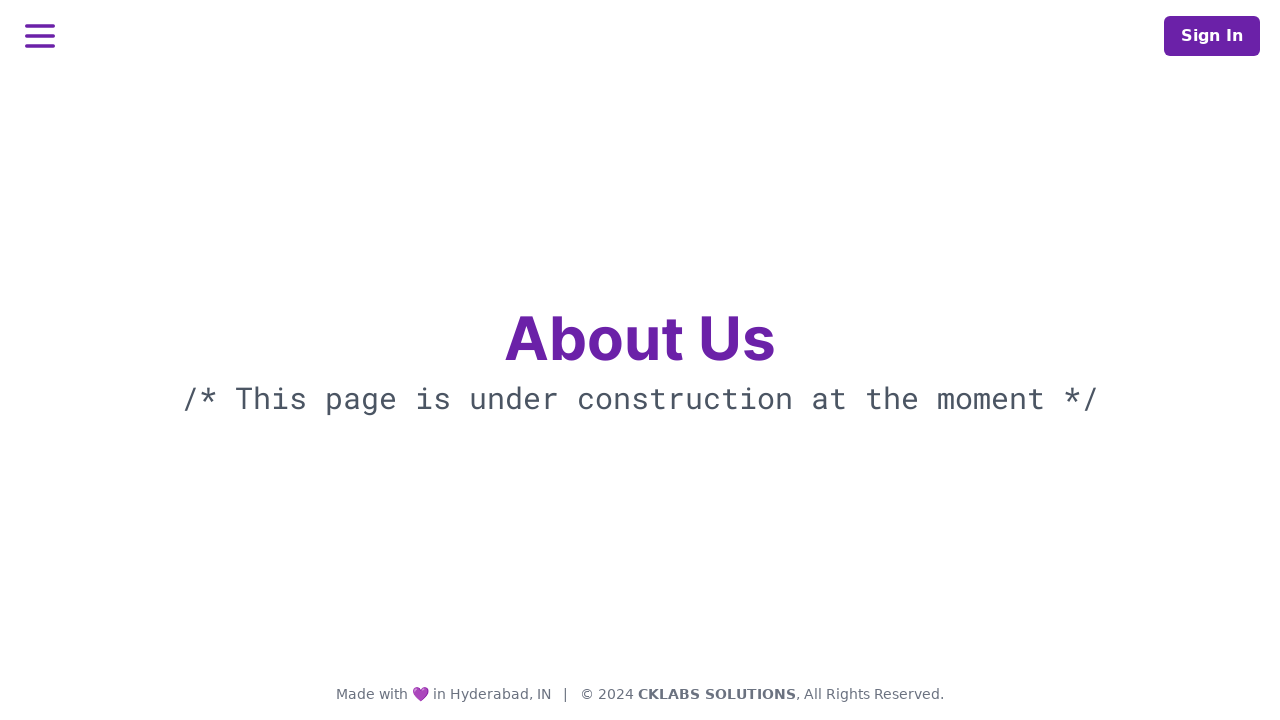